Tests form filling on Formy Project by entering first name and last name in input fields

Starting URL: https://formy-project.herokuapp.com/form

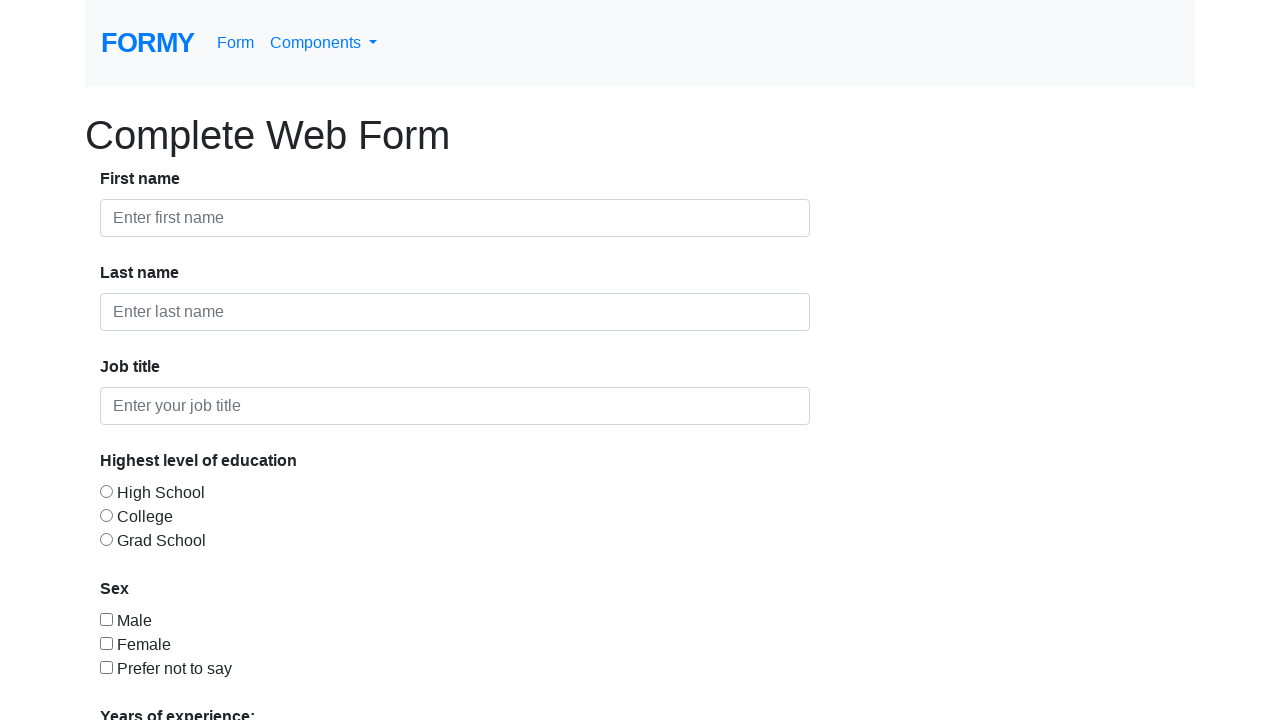

Filled first name field with 'Andy' on input >> nth=0
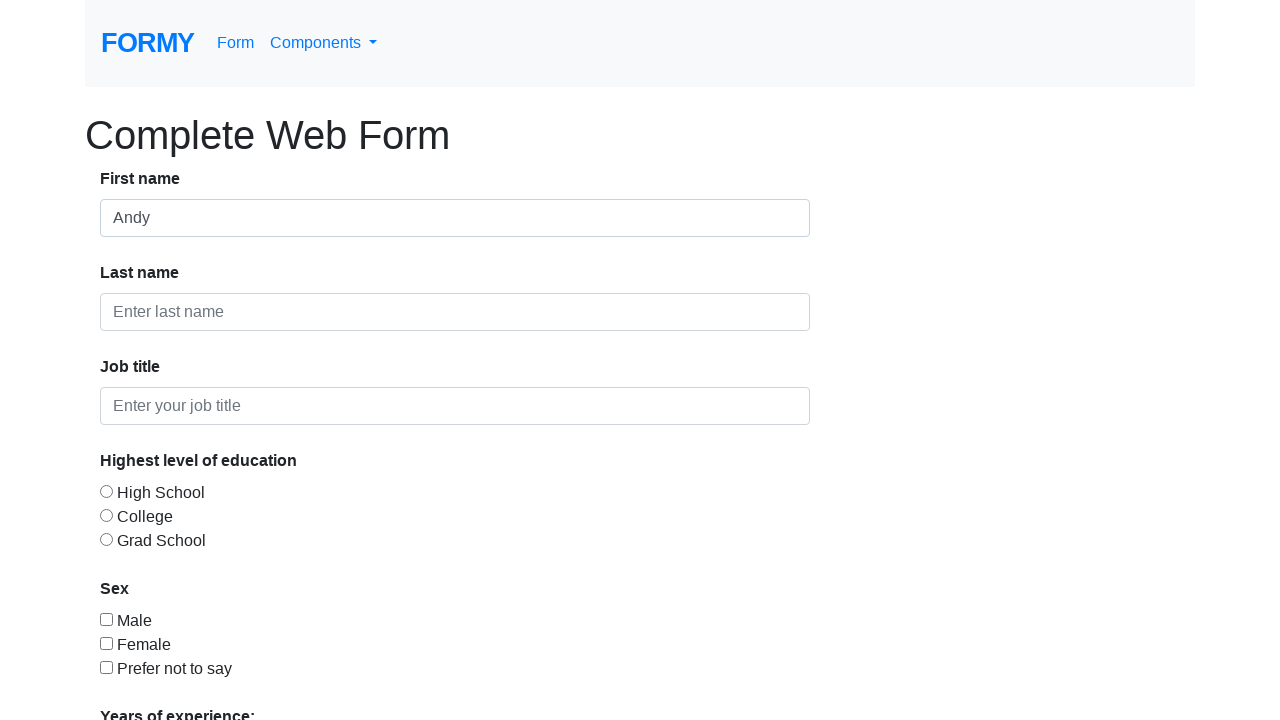

Filled last name field with 'Maro' on input >> nth=1
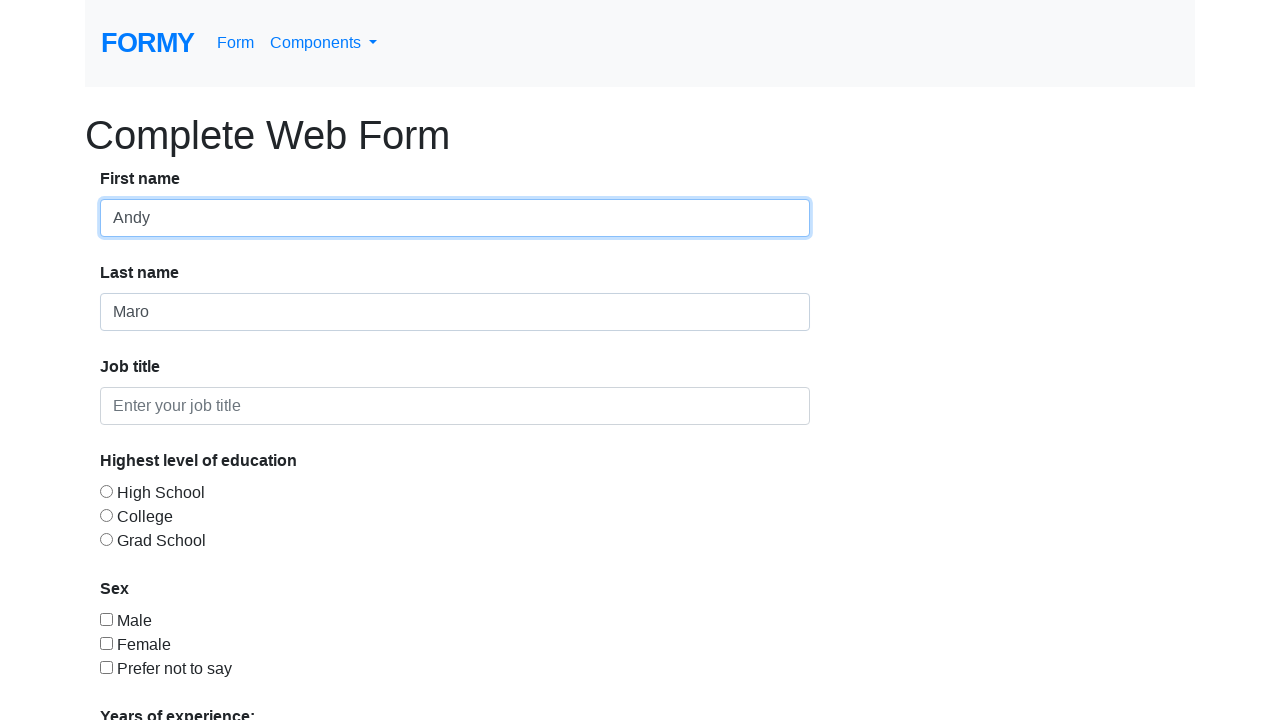

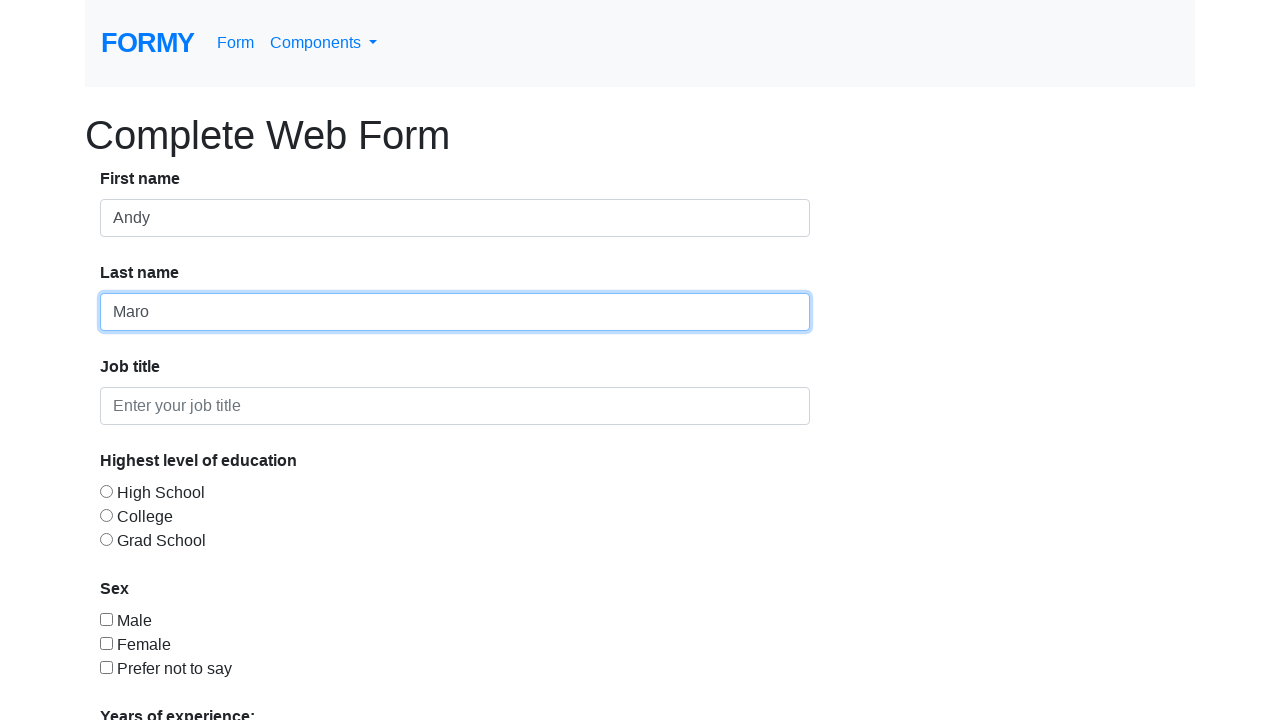